Navigates to the home page and verifies that the header text and description paragraph are displayed correctly.

Starting URL: https://kristinek.github.io/site

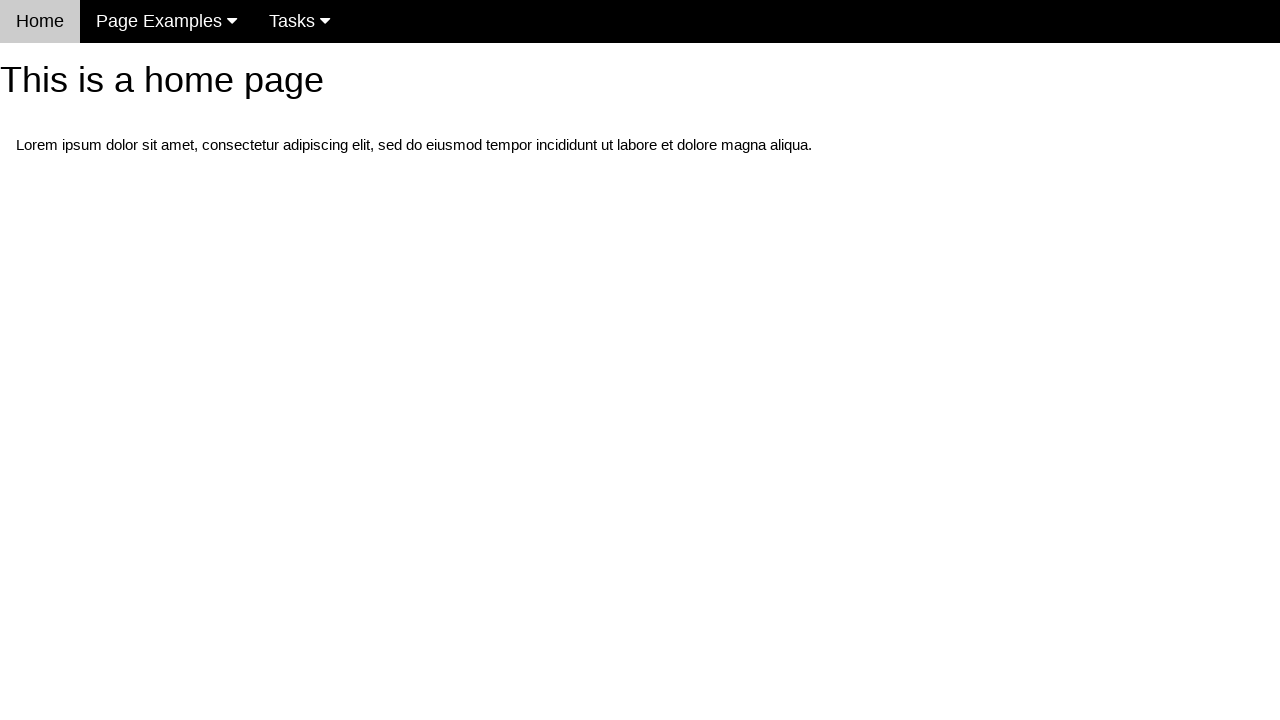

Navigated to home page at https://kristinek.github.io/site
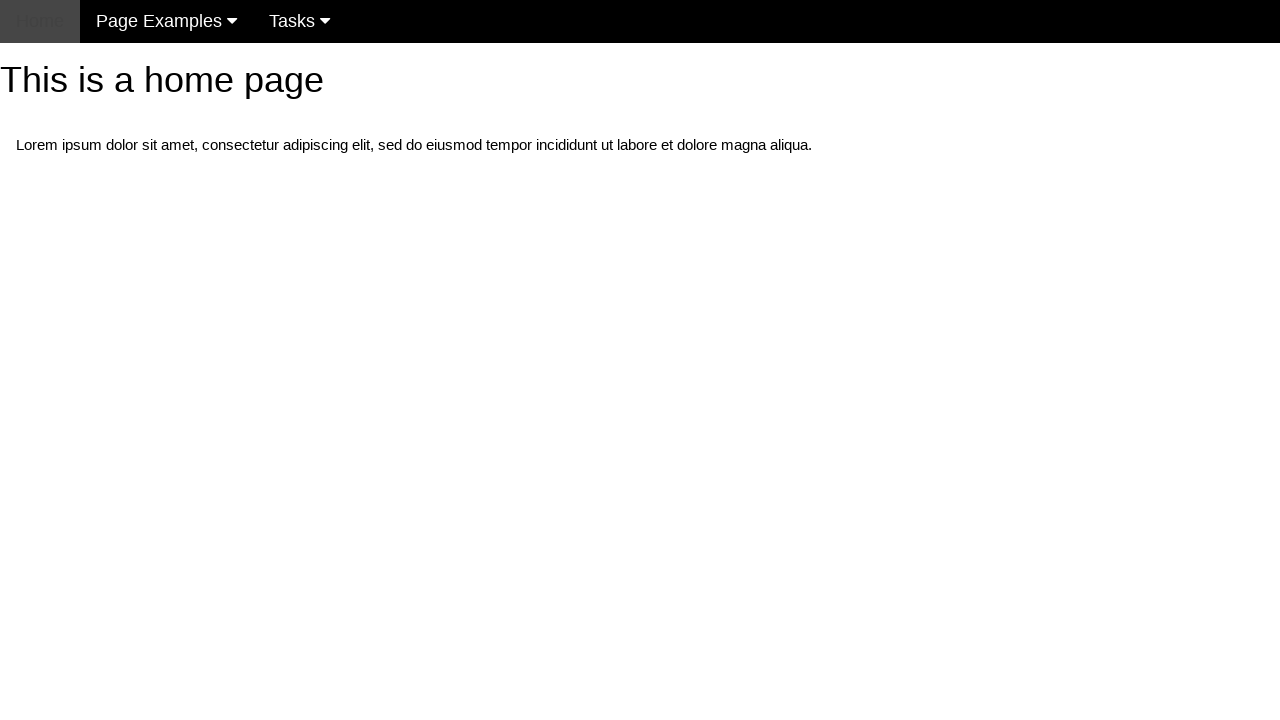

Located h1 header element
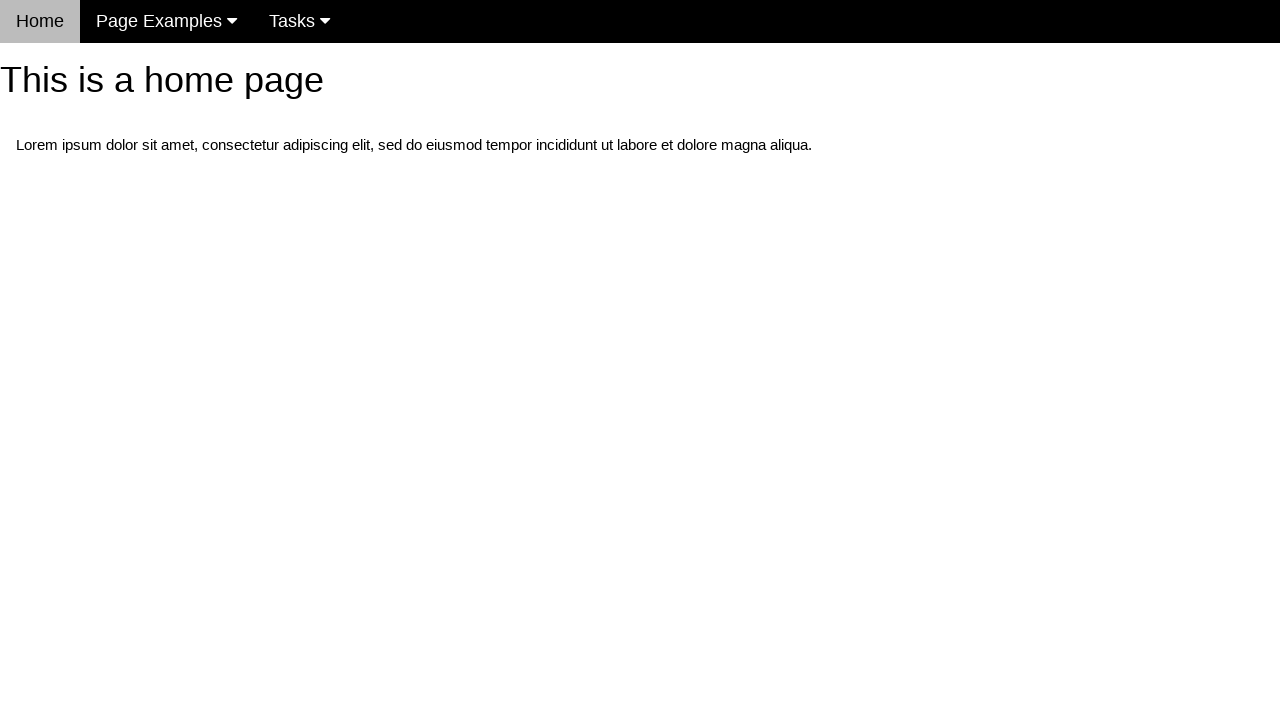

Verified header text content is 'This is a home page'
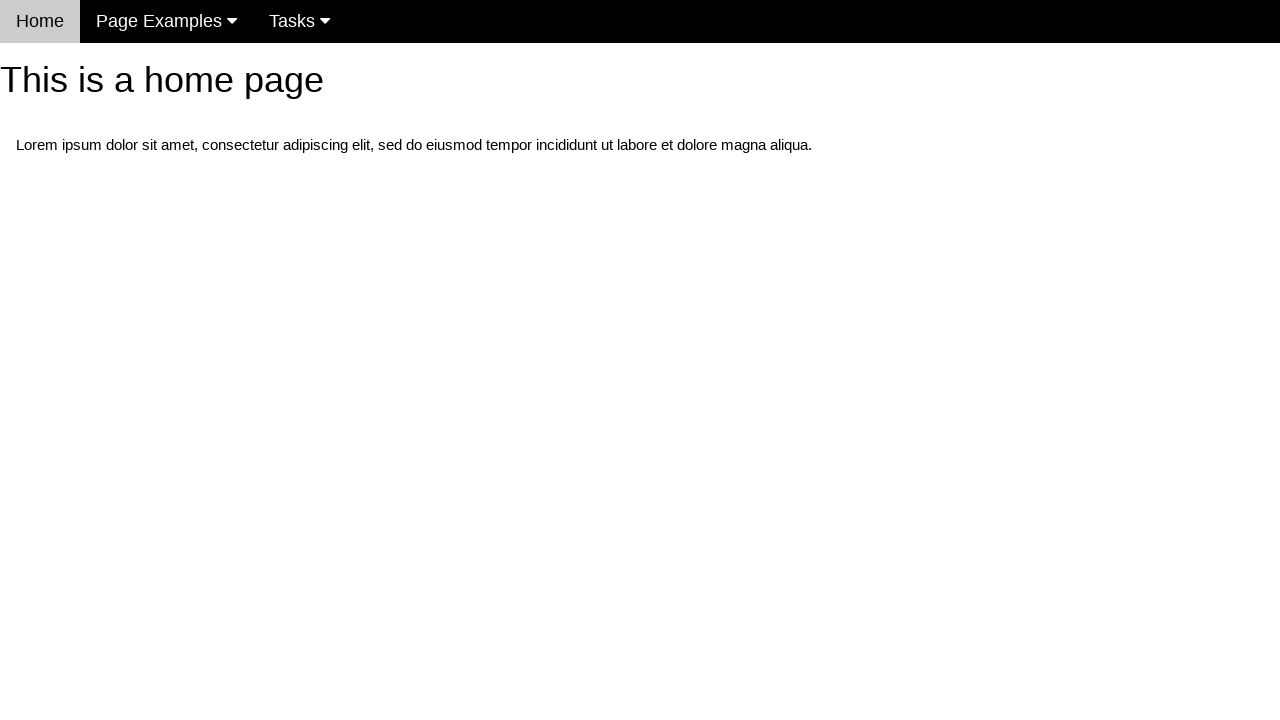

Located first paragraph element
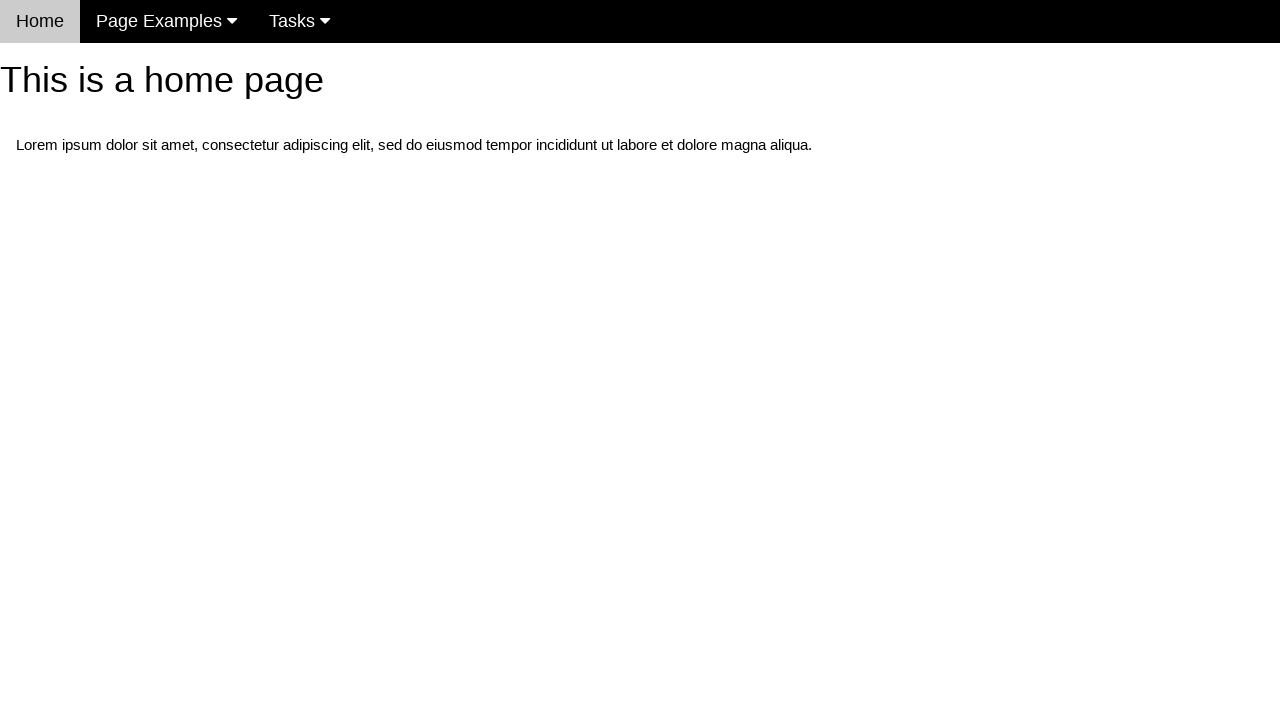

Verified description paragraph contains 'Lorem ipsum dolor sit amet'
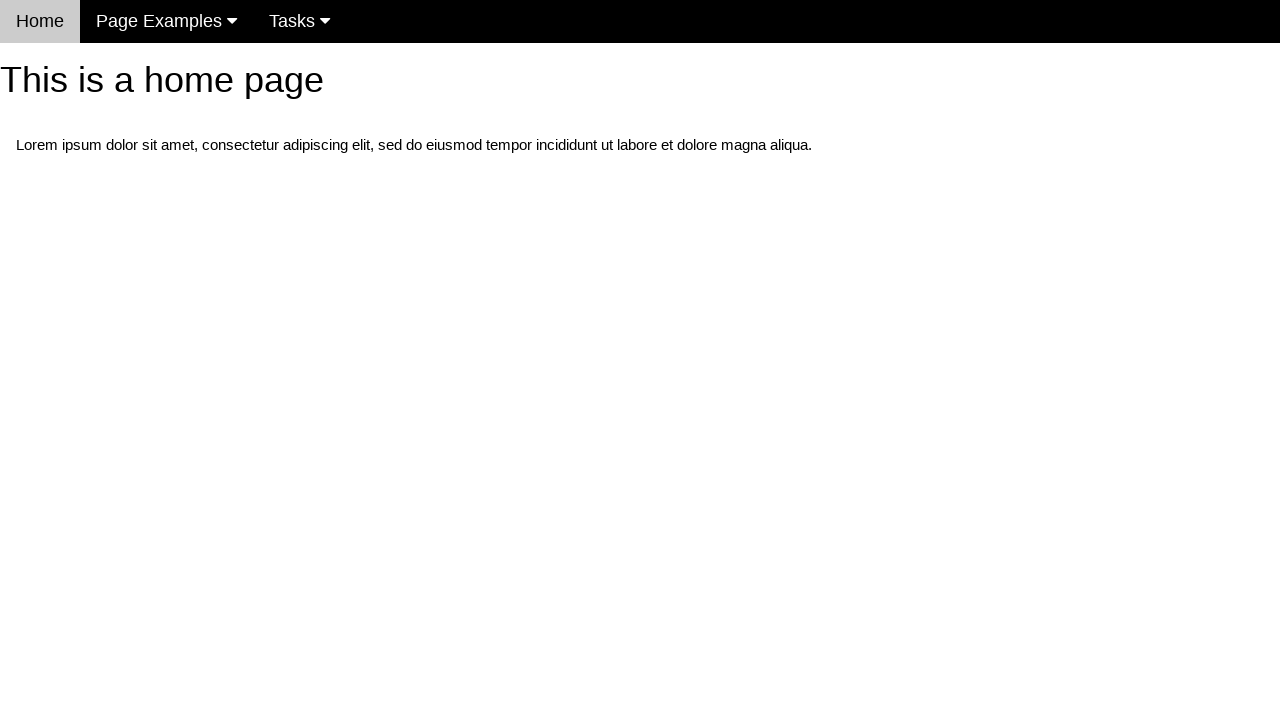

Verified navigation bar with class 'w3-navbar' is visible
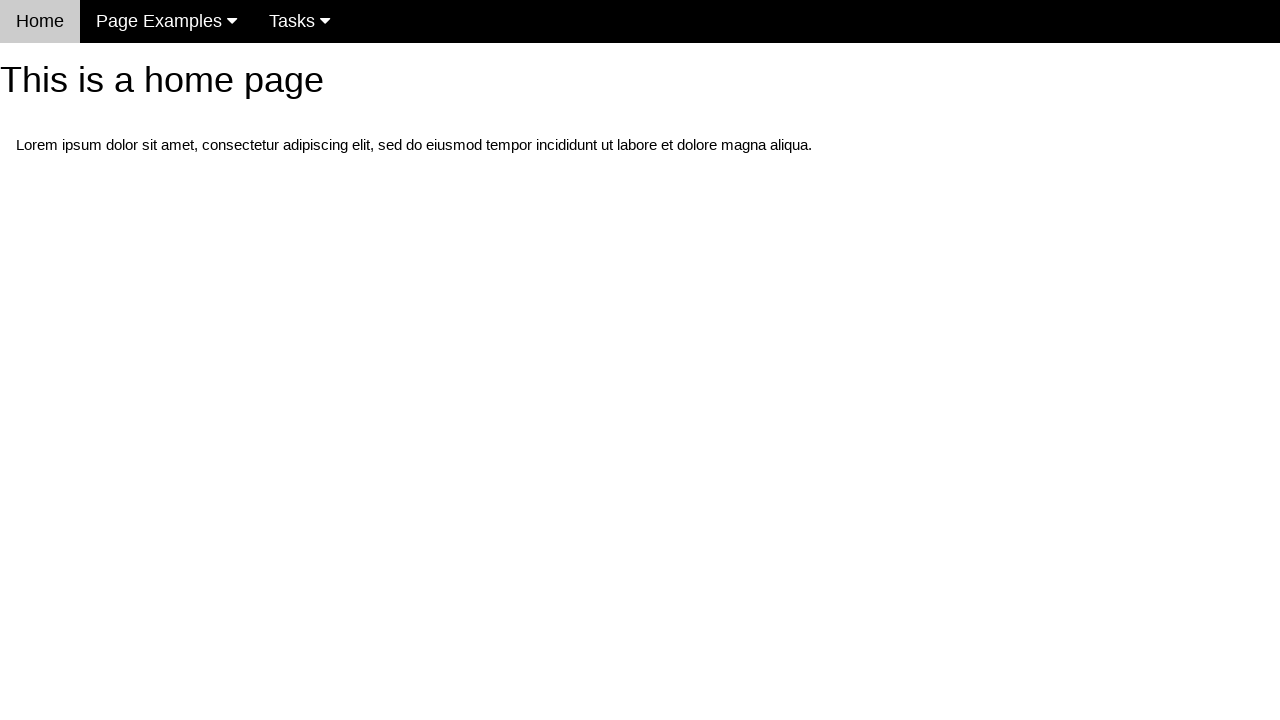

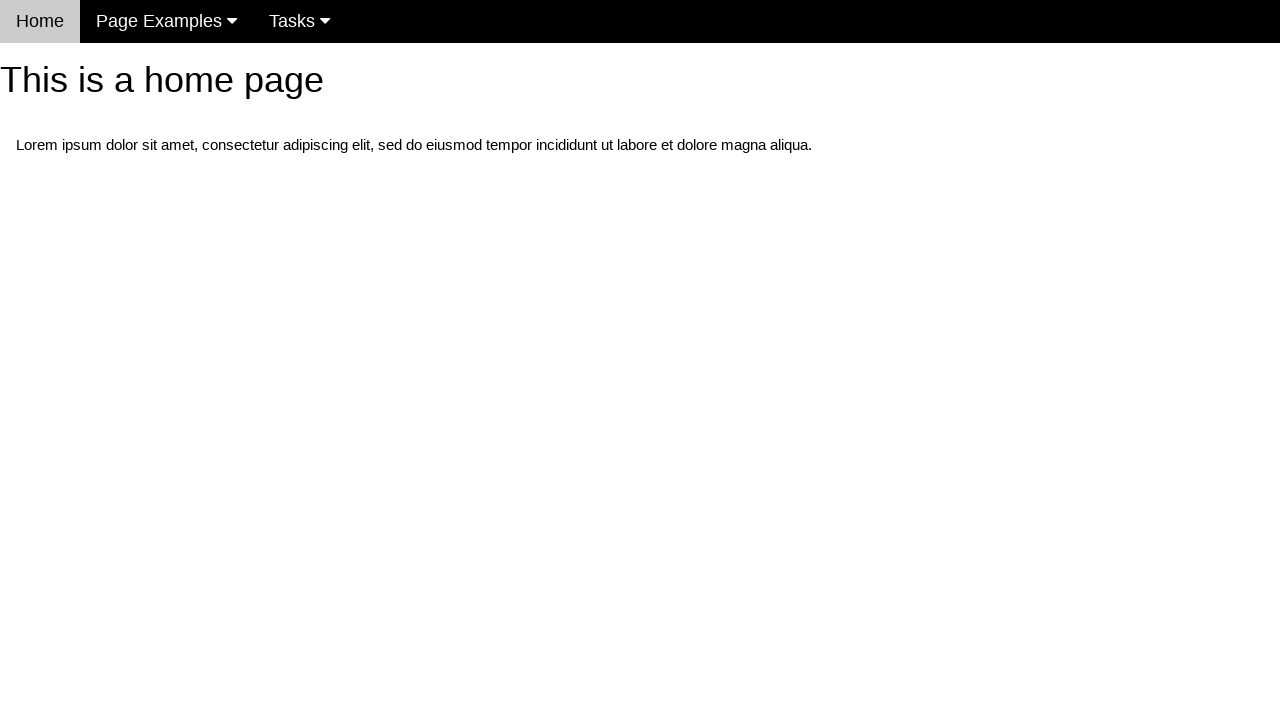